Navigates to CURA Healthcare Service homepage and clicks the Make Appointment button to reach the login page (Edge browser variant)

Starting URL: https://katalon-demo-cura.herokuapp.com/

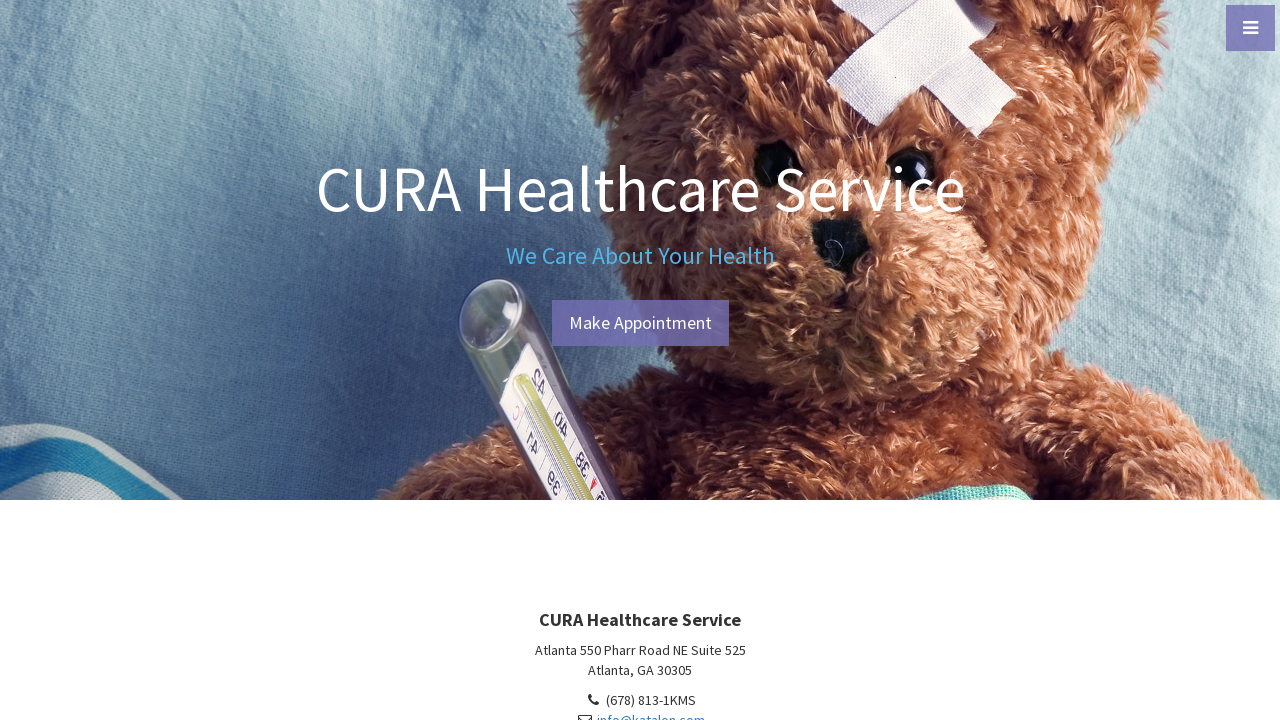

Navigated to CURA Healthcare Service homepage
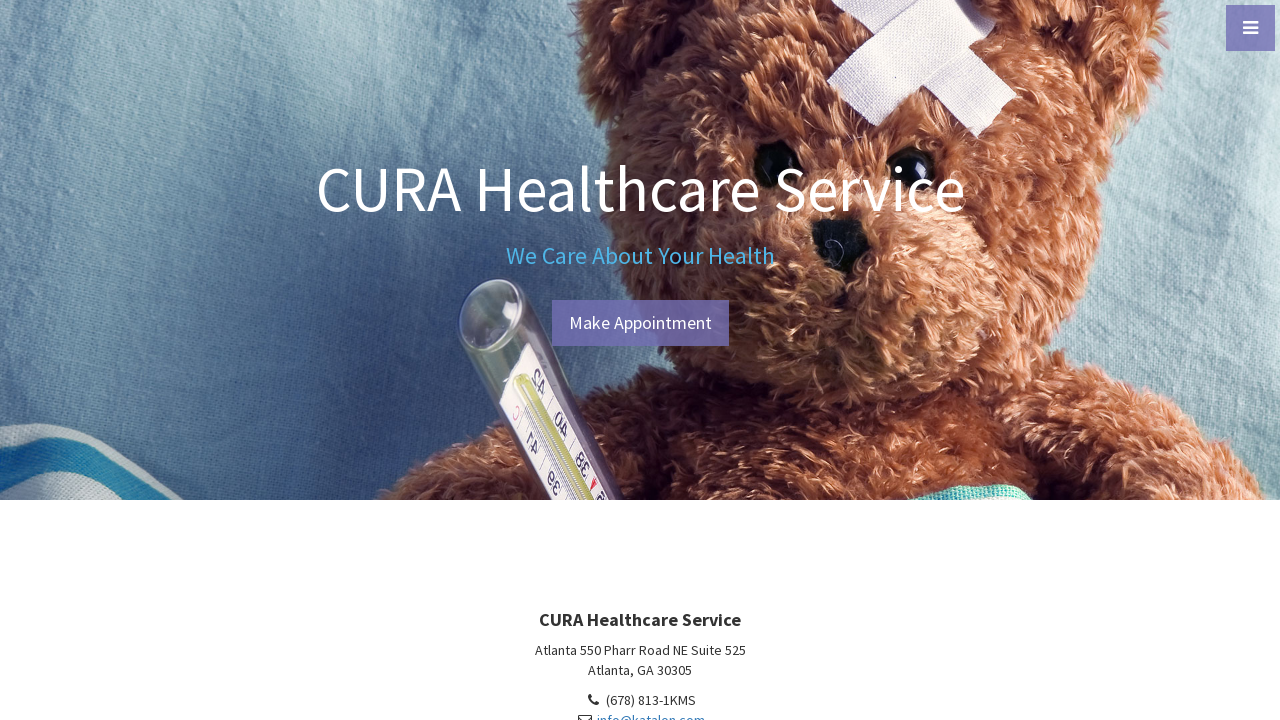

Clicked Make Appointment button at (640, 323) on xpath=//a[contains(text(), 'Make App')]
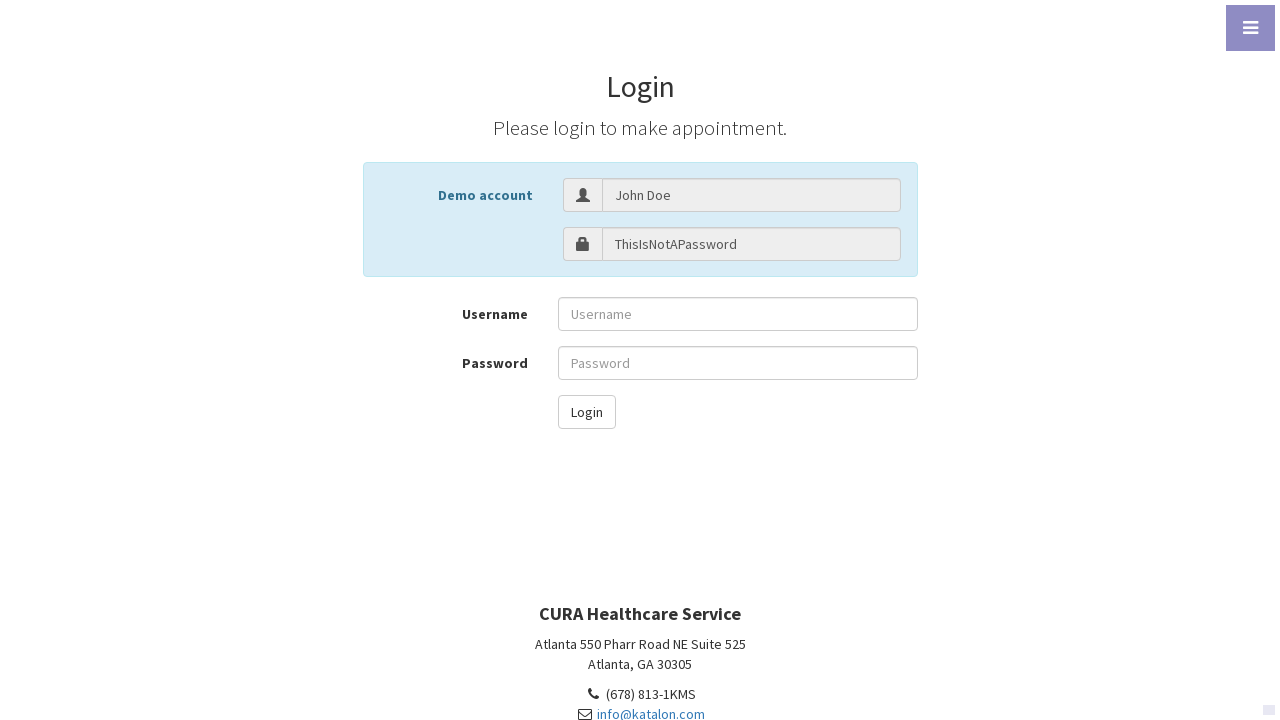

Verified navigation to login page
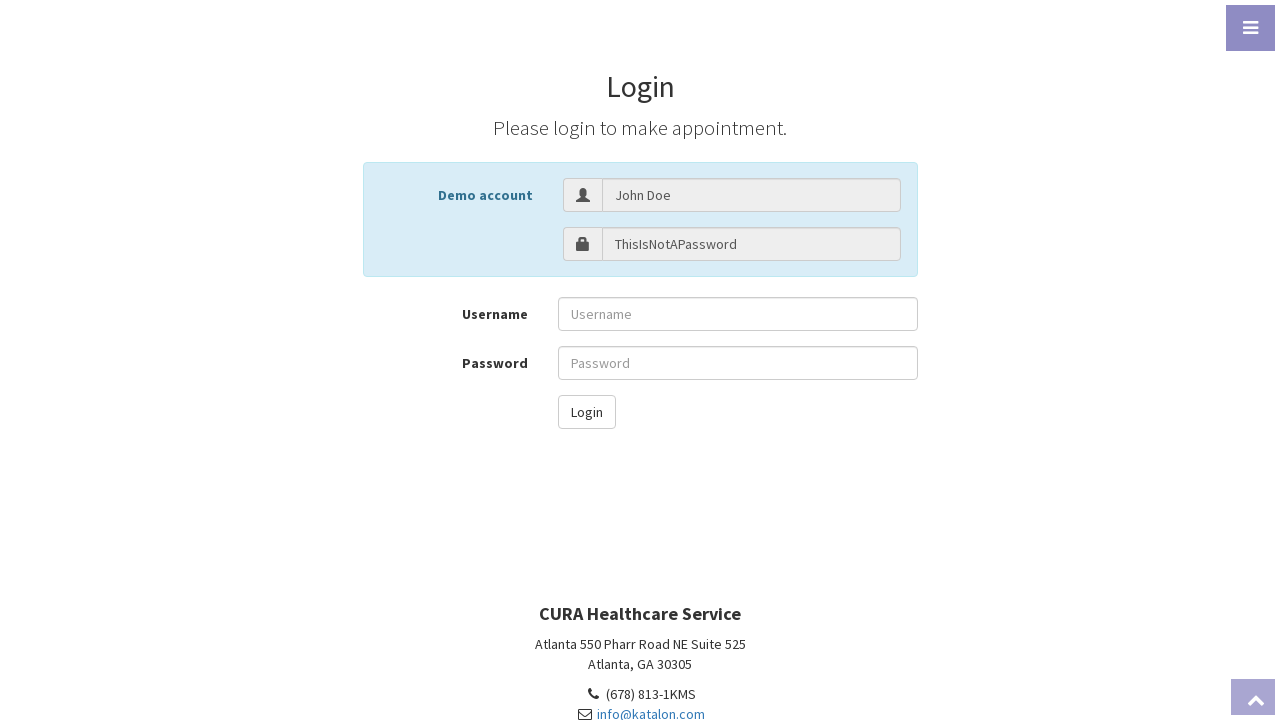

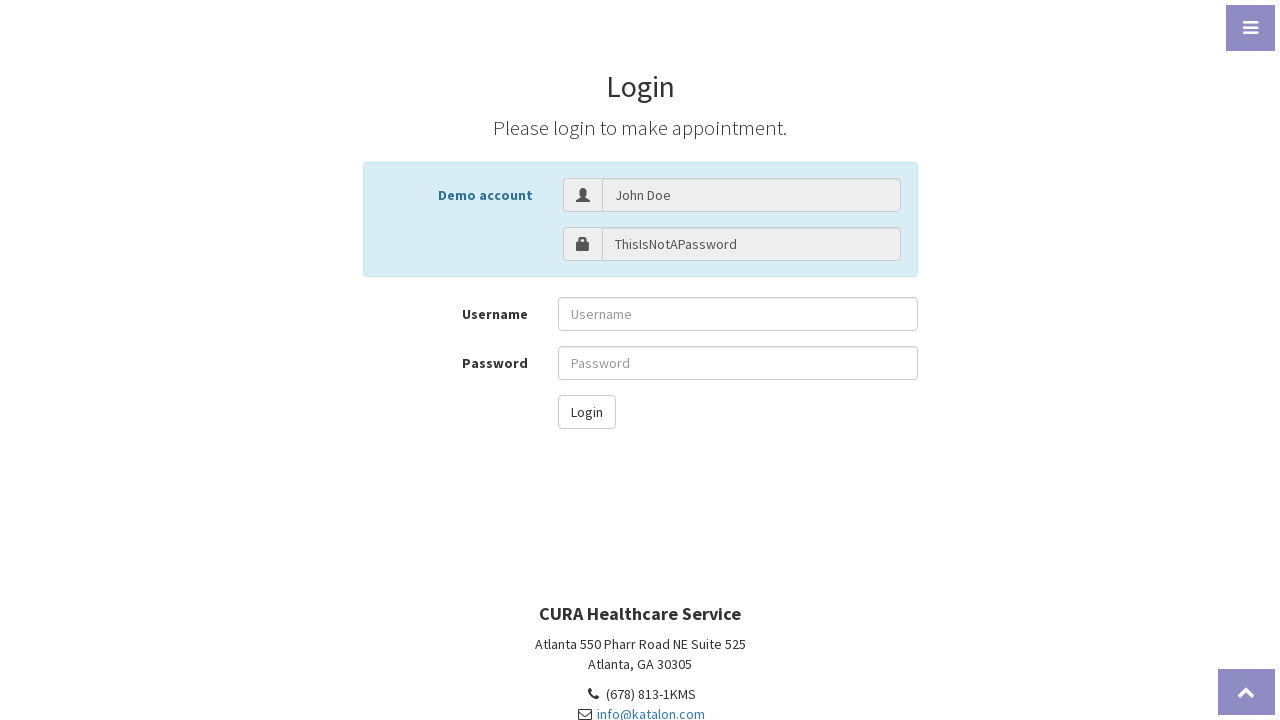